Tests adding todo items by filling the input field and pressing Enter, then verifying the items appear in the list

Starting URL: https://demo.playwright.dev/todomvc

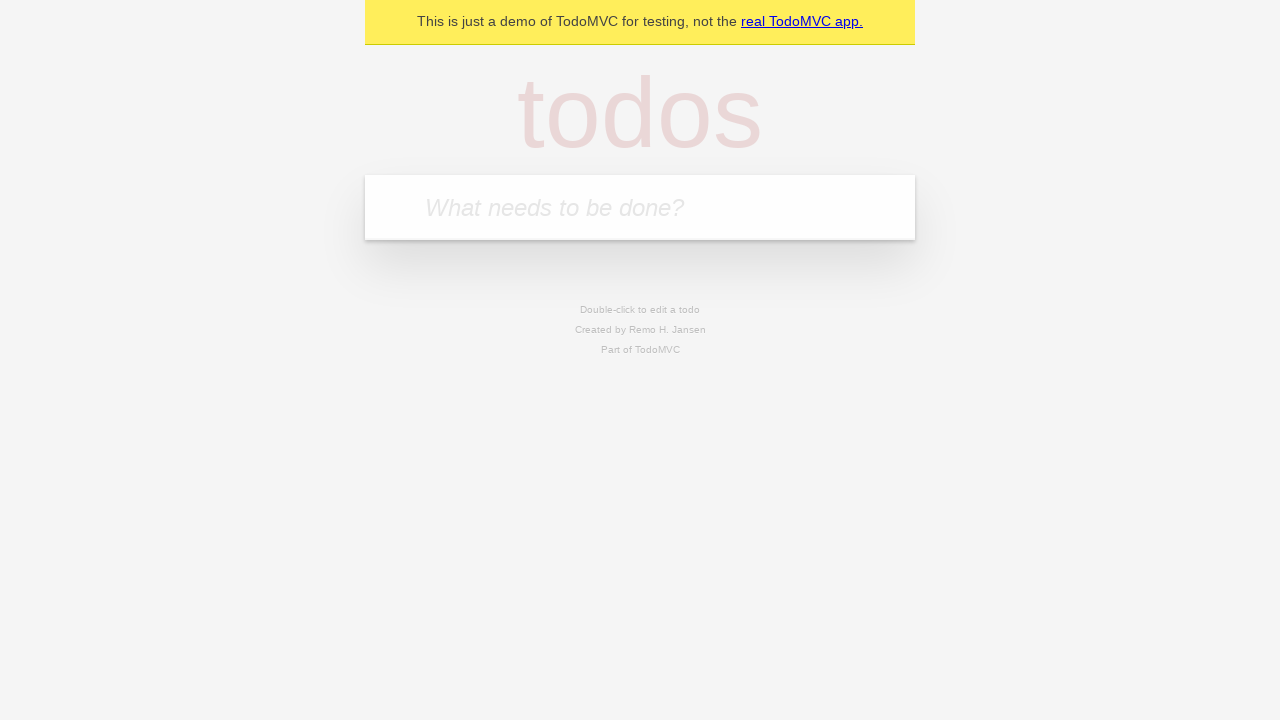

Located the todo input field
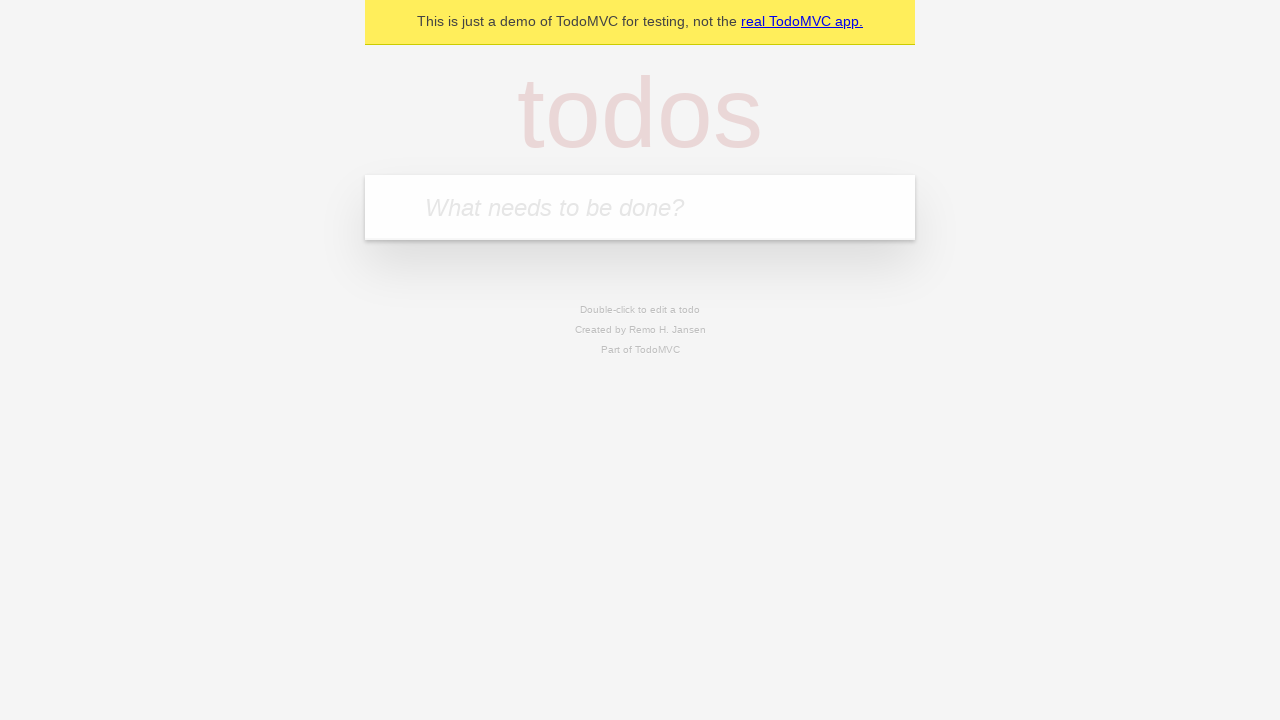

Filled input field with first todo item 'Buy groceries' on [placeholder='What needs to be done?']
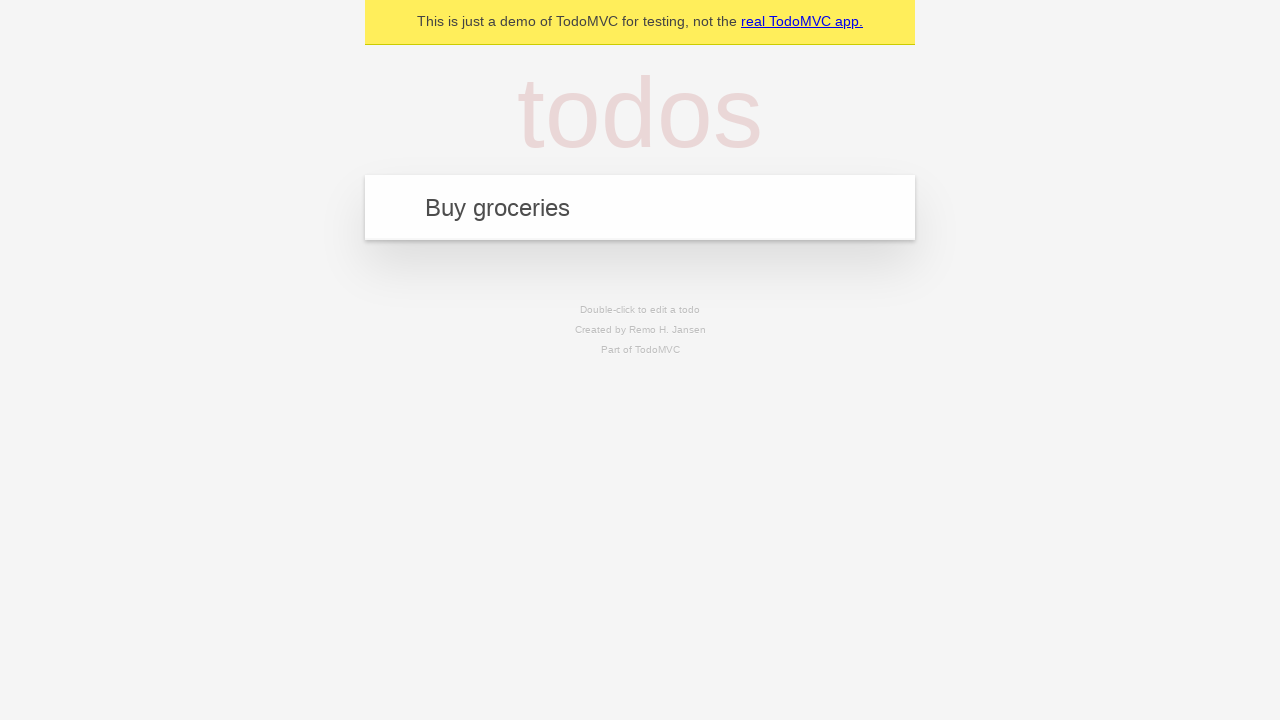

Pressed Enter to add first todo item on [placeholder='What needs to be done?']
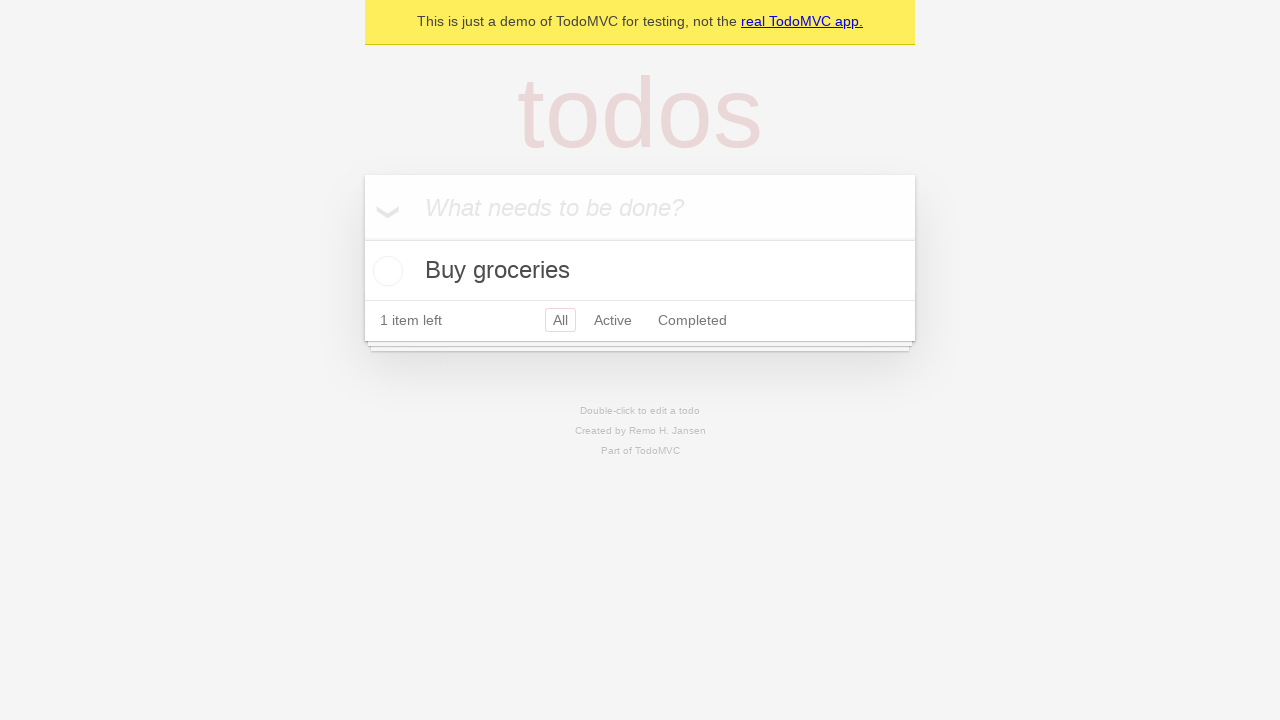

First todo item appeared in the list
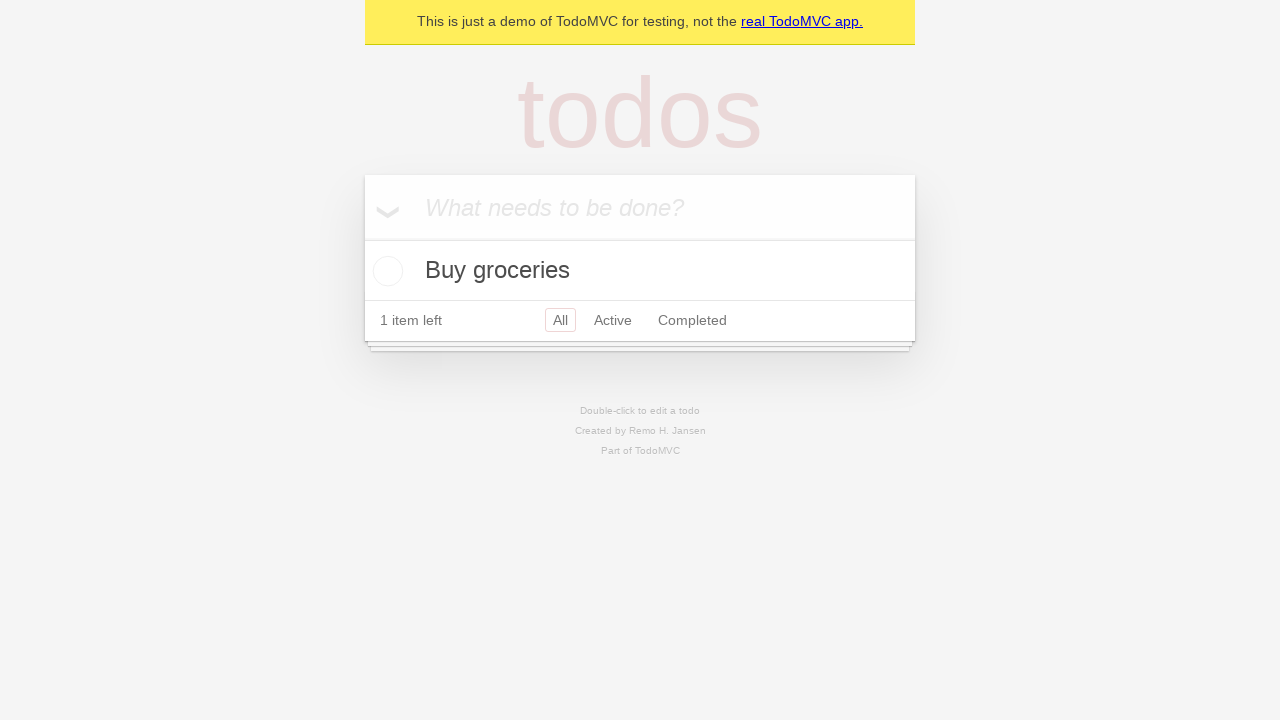

Filled input field with second todo item 'Clean the house' on [placeholder='What needs to be done?']
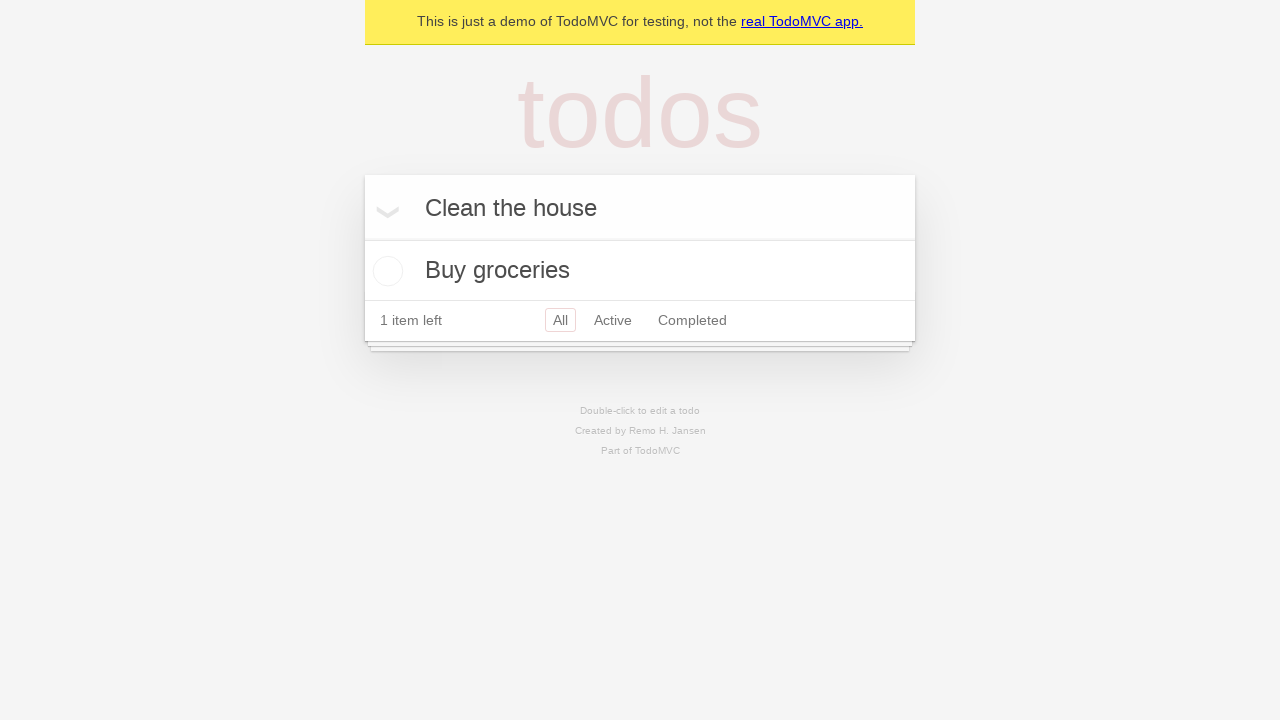

Pressed Enter to add second todo item on [placeholder='What needs to be done?']
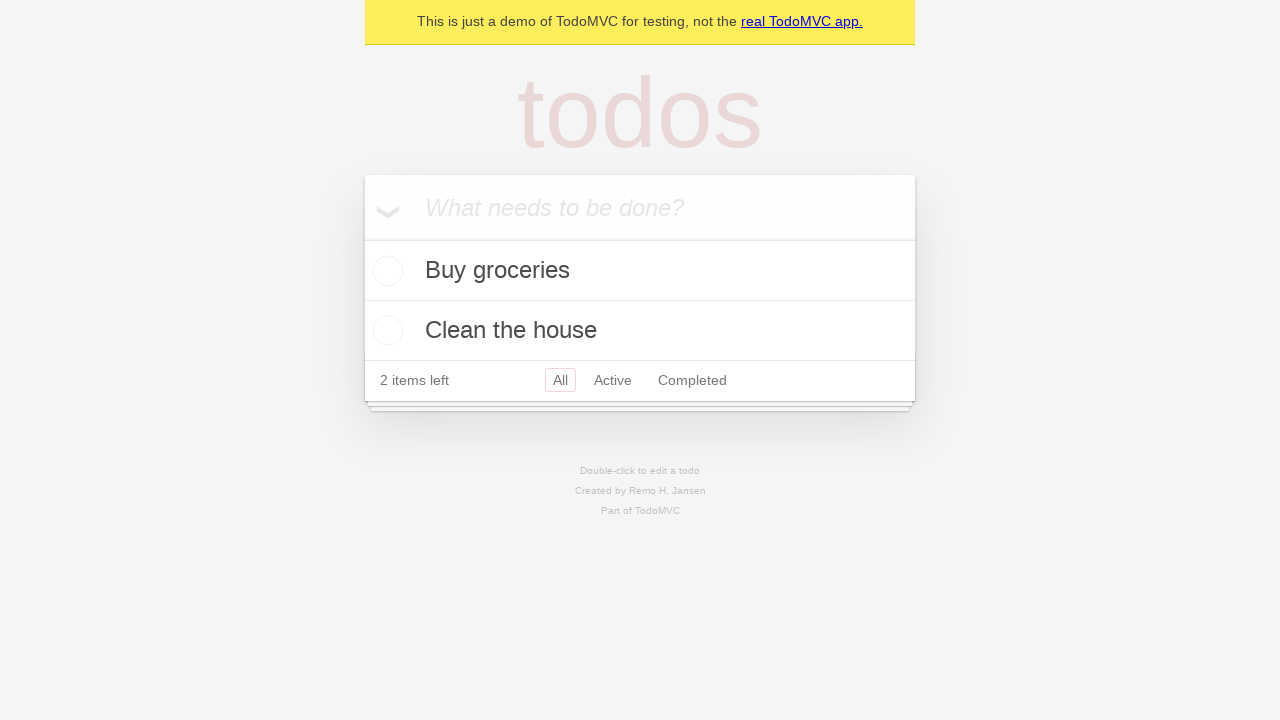

Both todo items are visible in the list
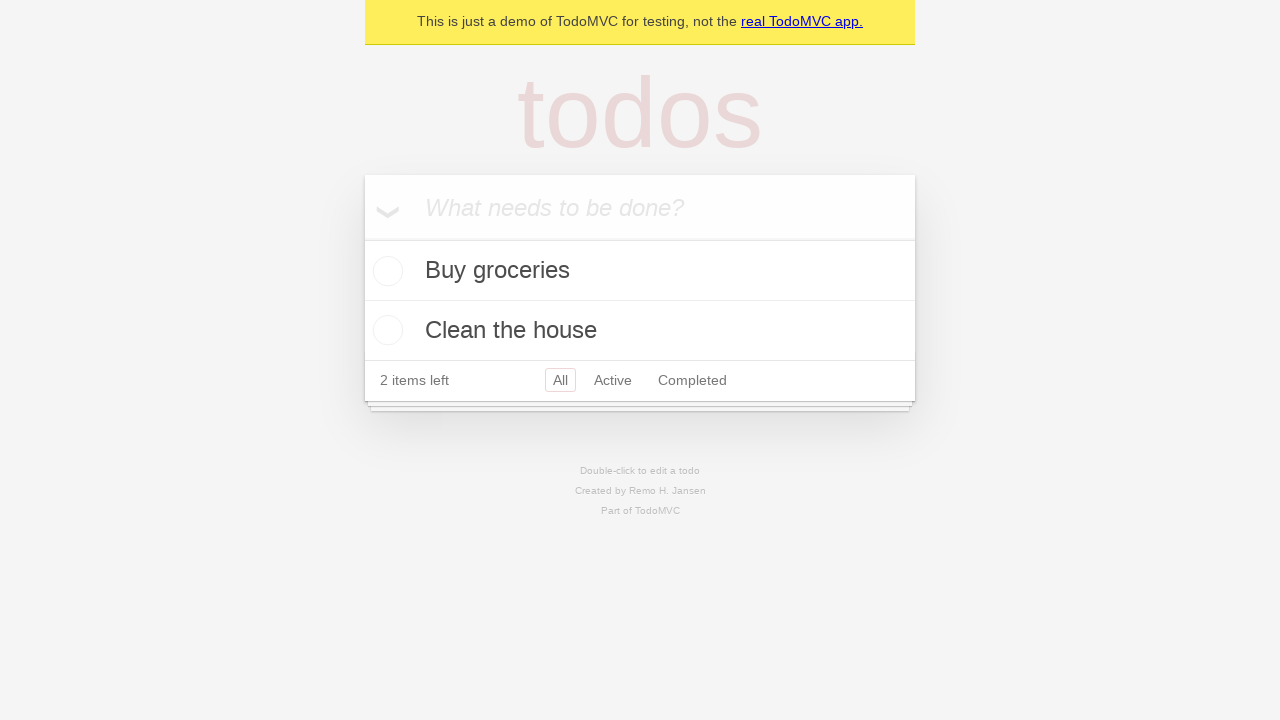

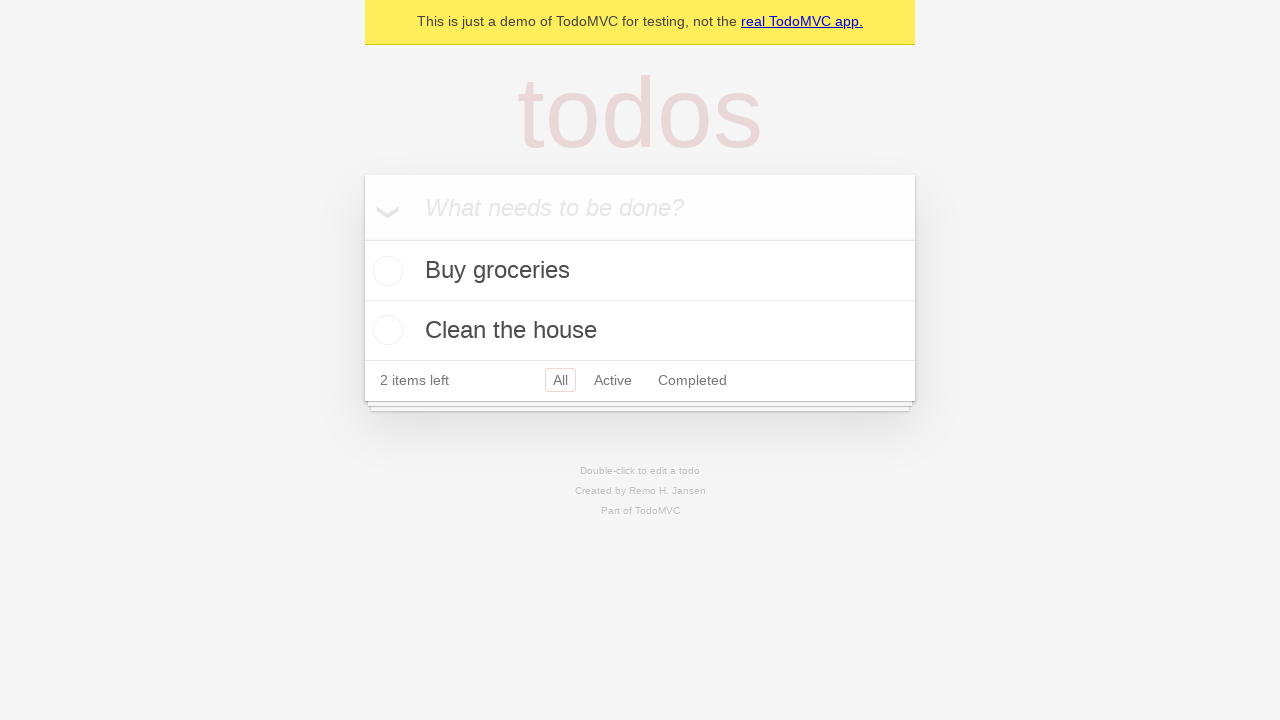